Navigates to example.com, queries for an anchor element, and clicks on it to navigate to the linked page.

Starting URL: https://example.com

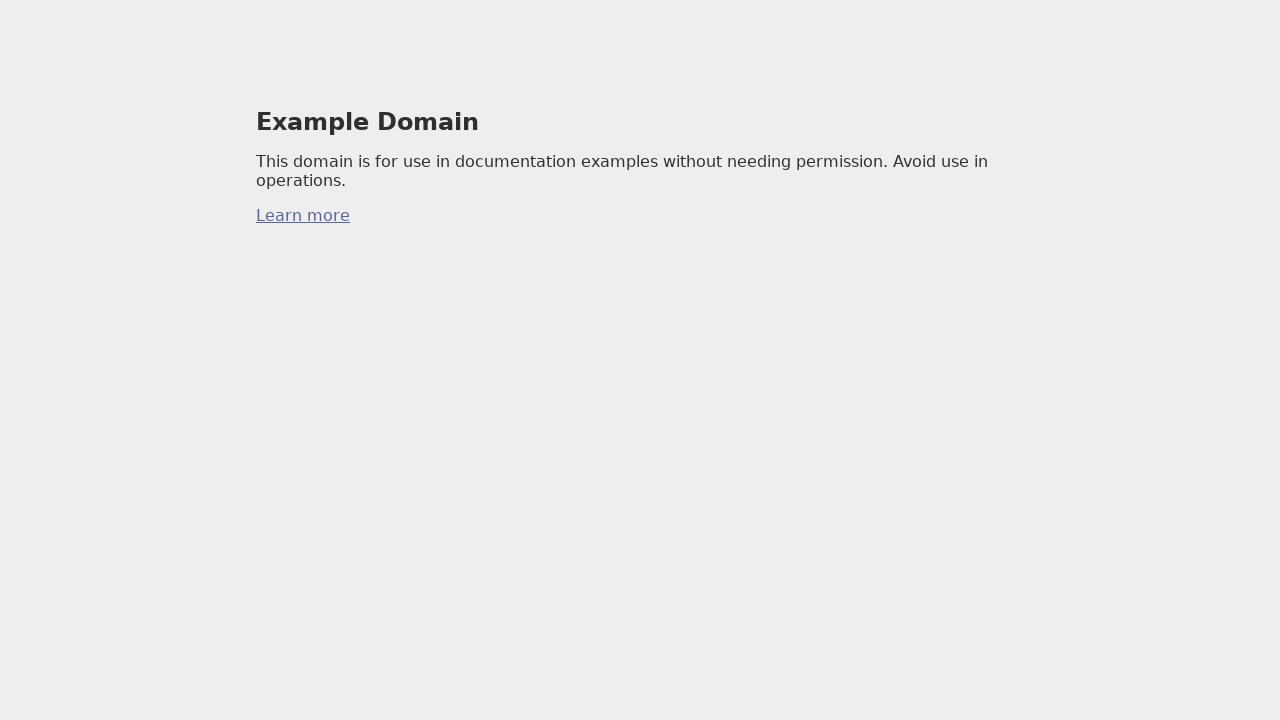

Navigated to https://example.com
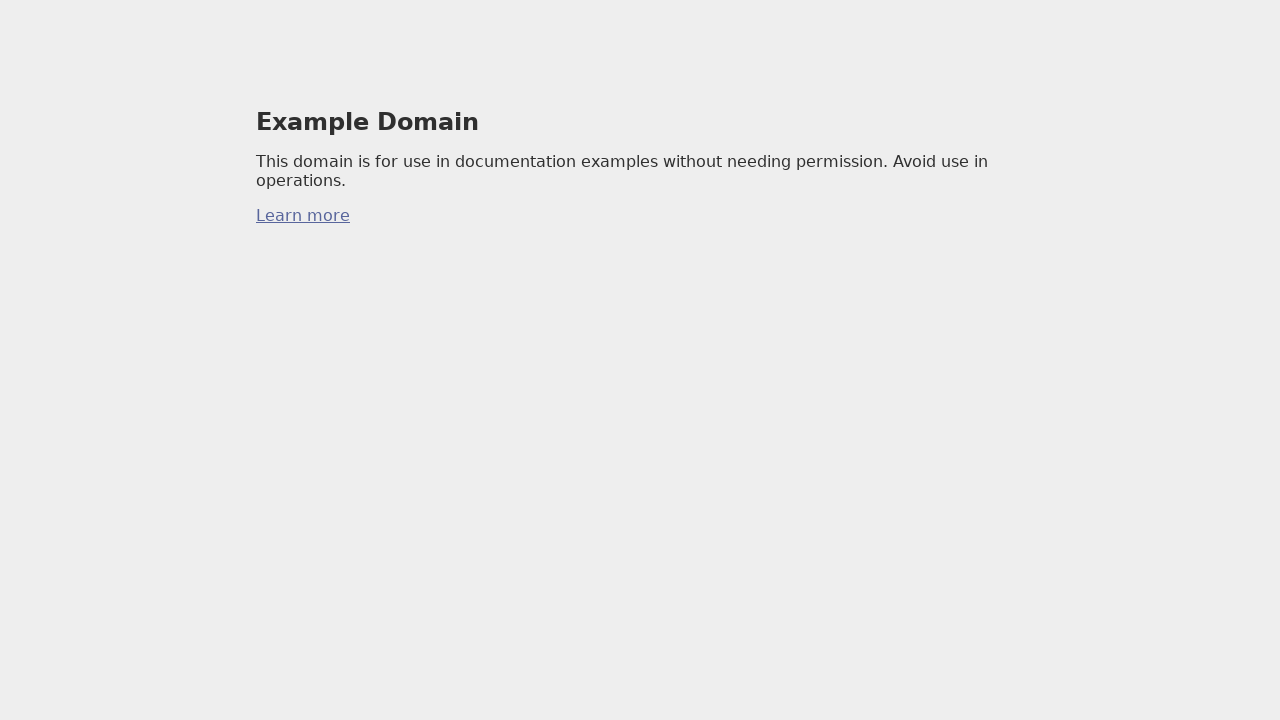

Queried for anchor element on the page
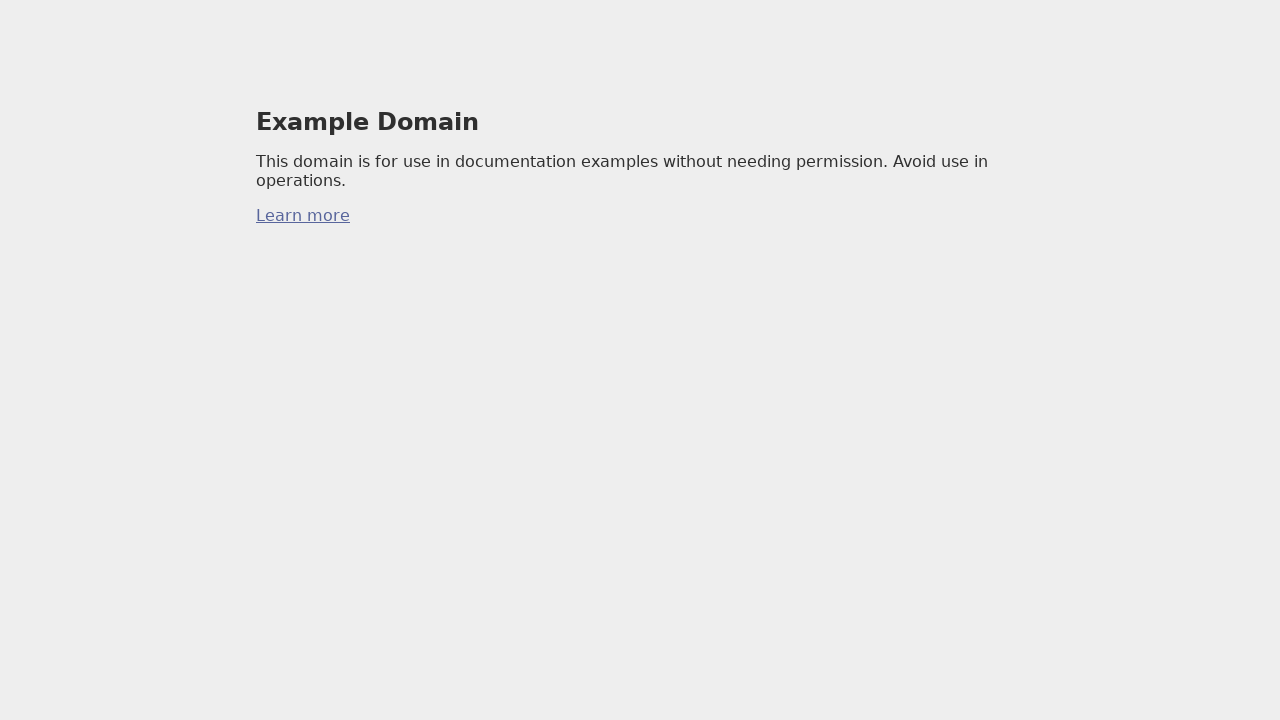

Clicked on the anchor element to navigate to linked page
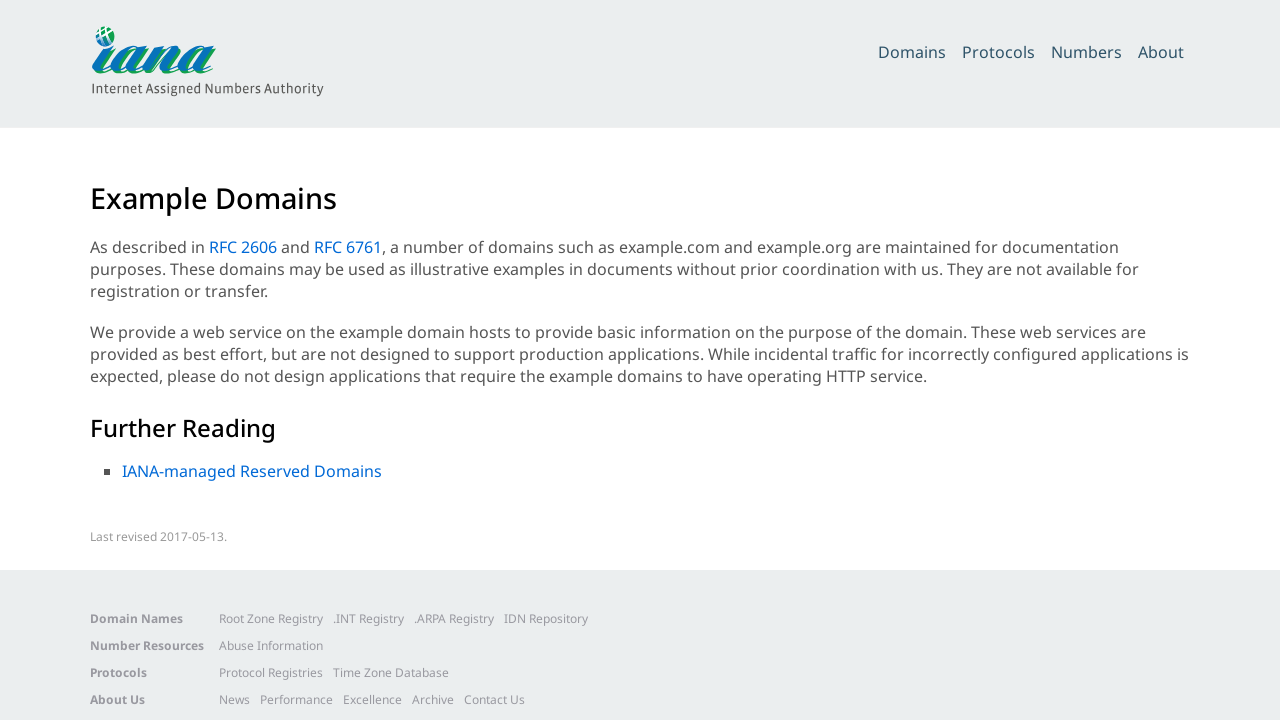

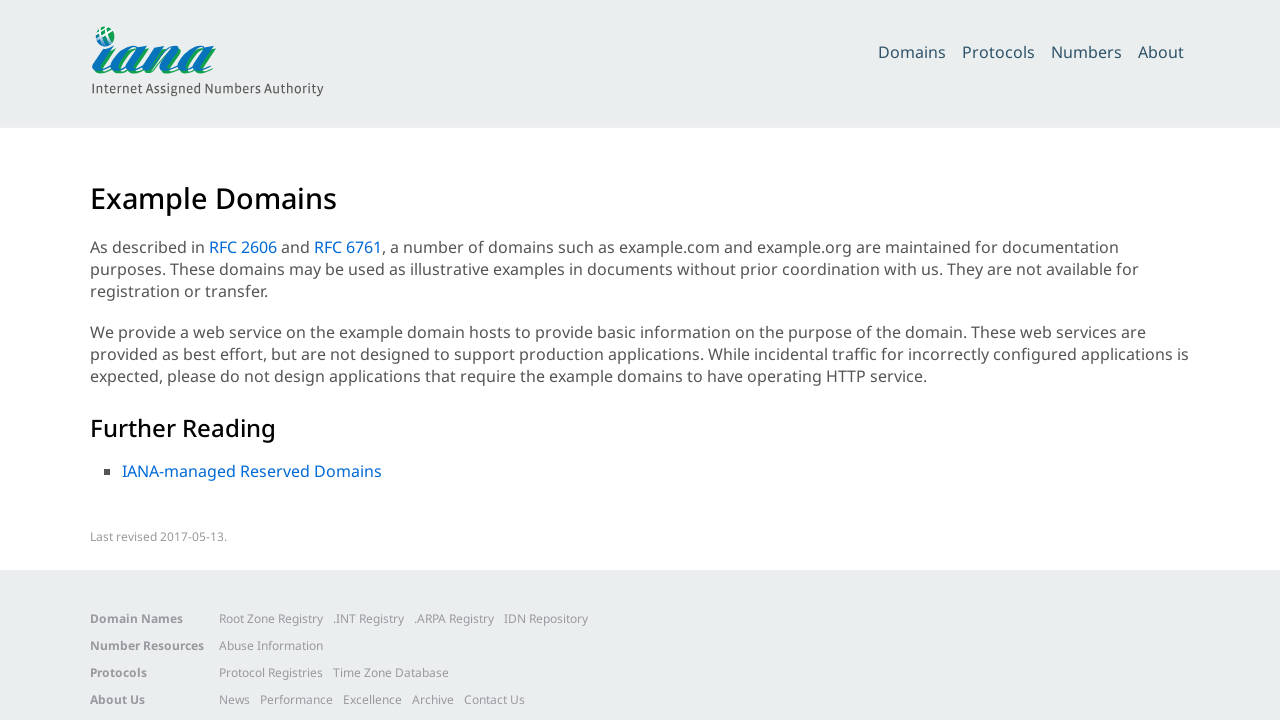